Tests JavaScript alert popup handling by clicking a button that triggers an alert, accepting the alert, and verifying the result message is displayed

Starting URL: https://the-internet.herokuapp.com/javascript_alerts

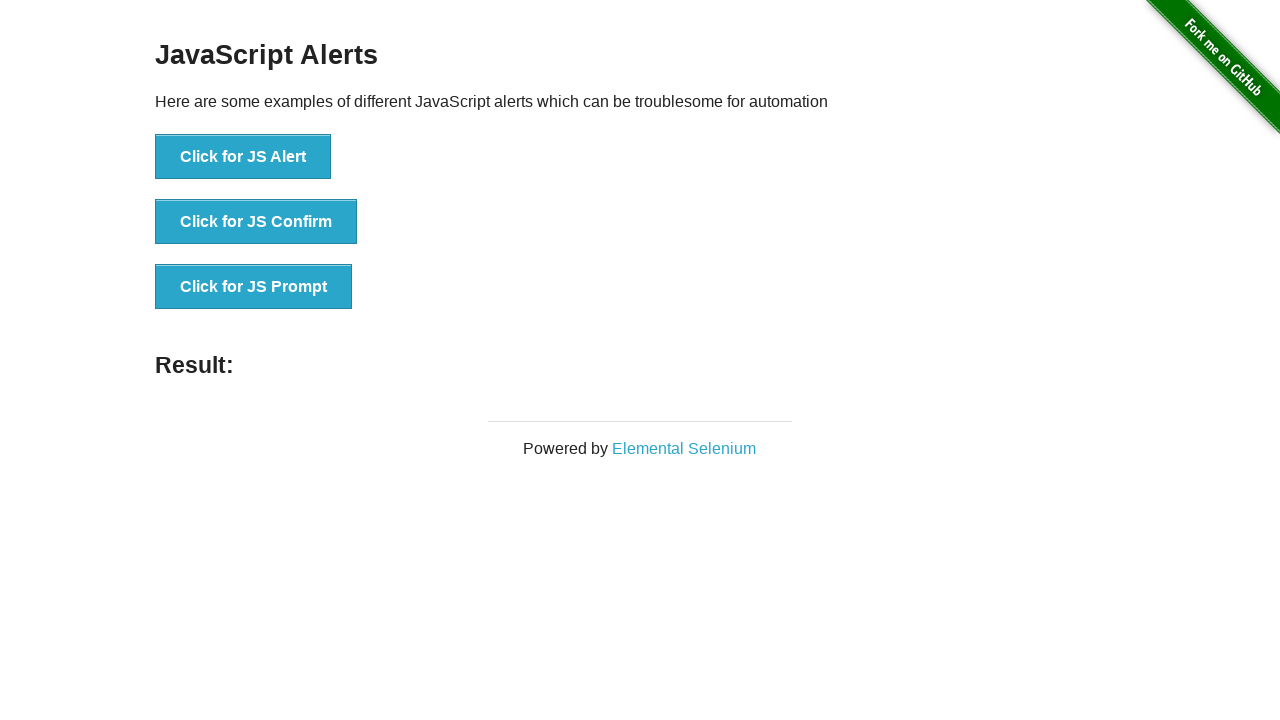

Clicked button to trigger JavaScript alert at (243, 157) on xpath=//button[contains(.,'Alert')]
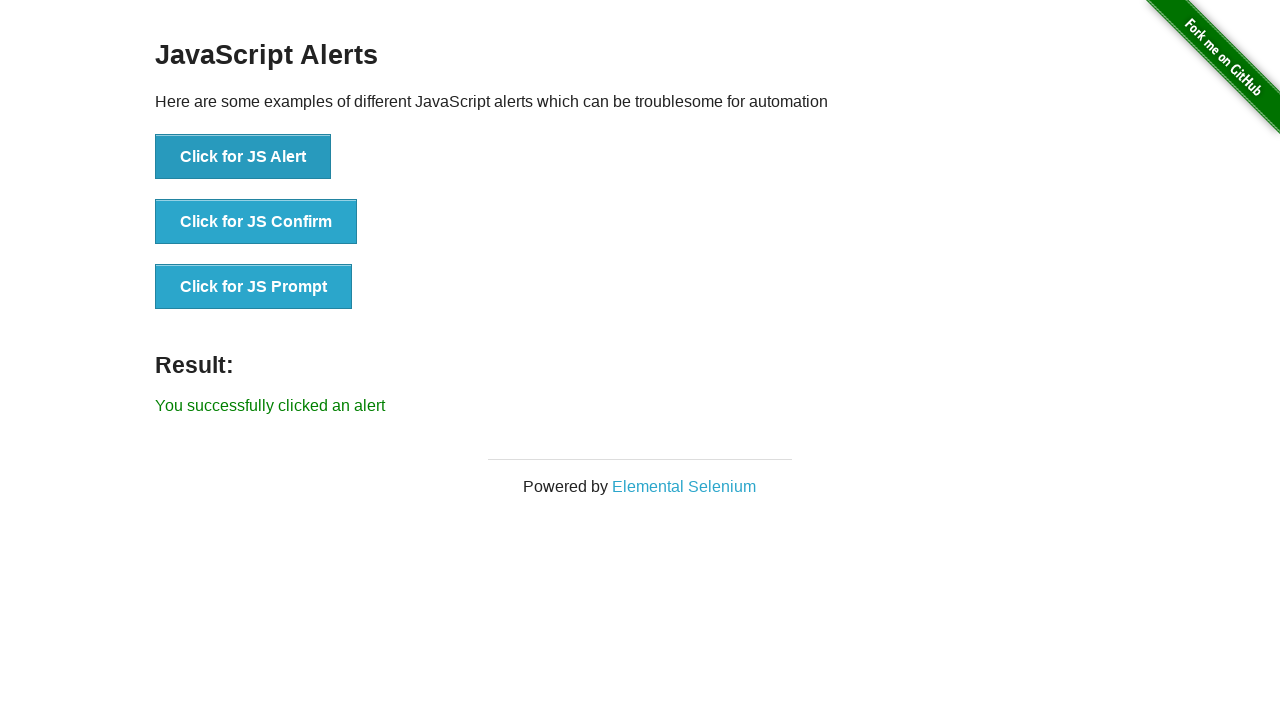

Set up dialog handler to accept alerts
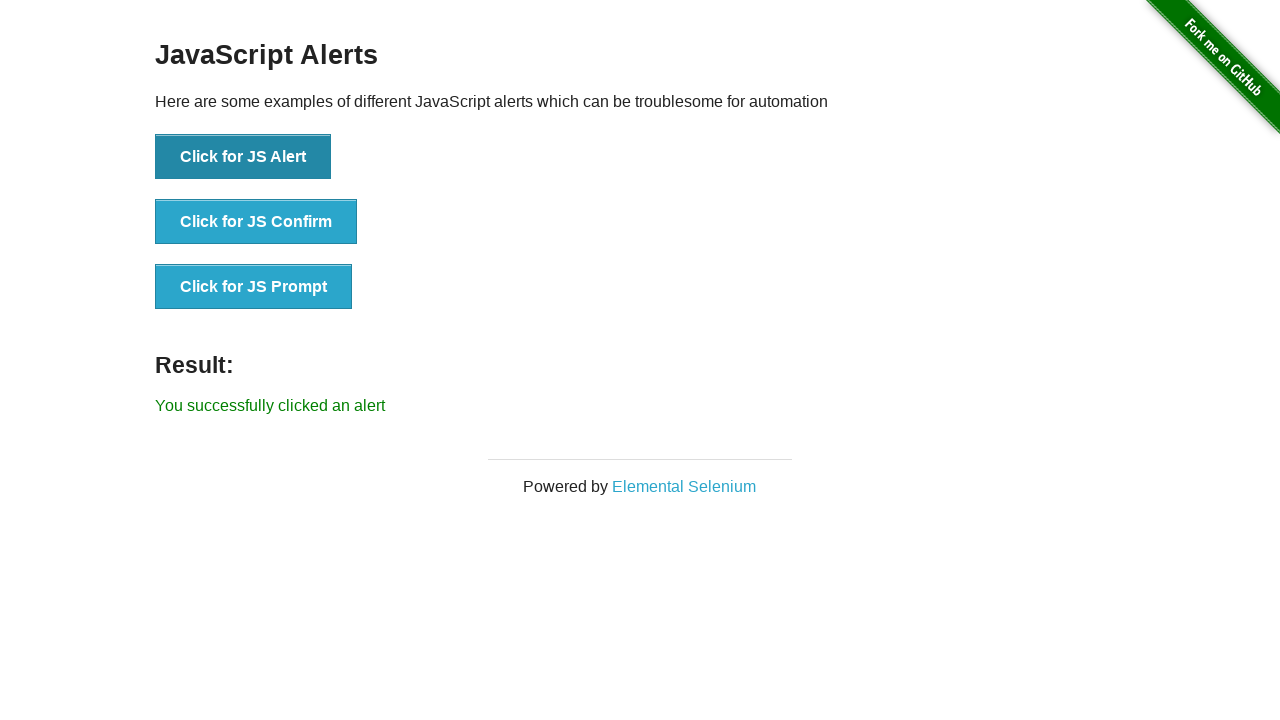

Clicked Alert button to trigger JavaScript alert popup at (243, 157) on xpath=//button[contains(.,'Alert')]
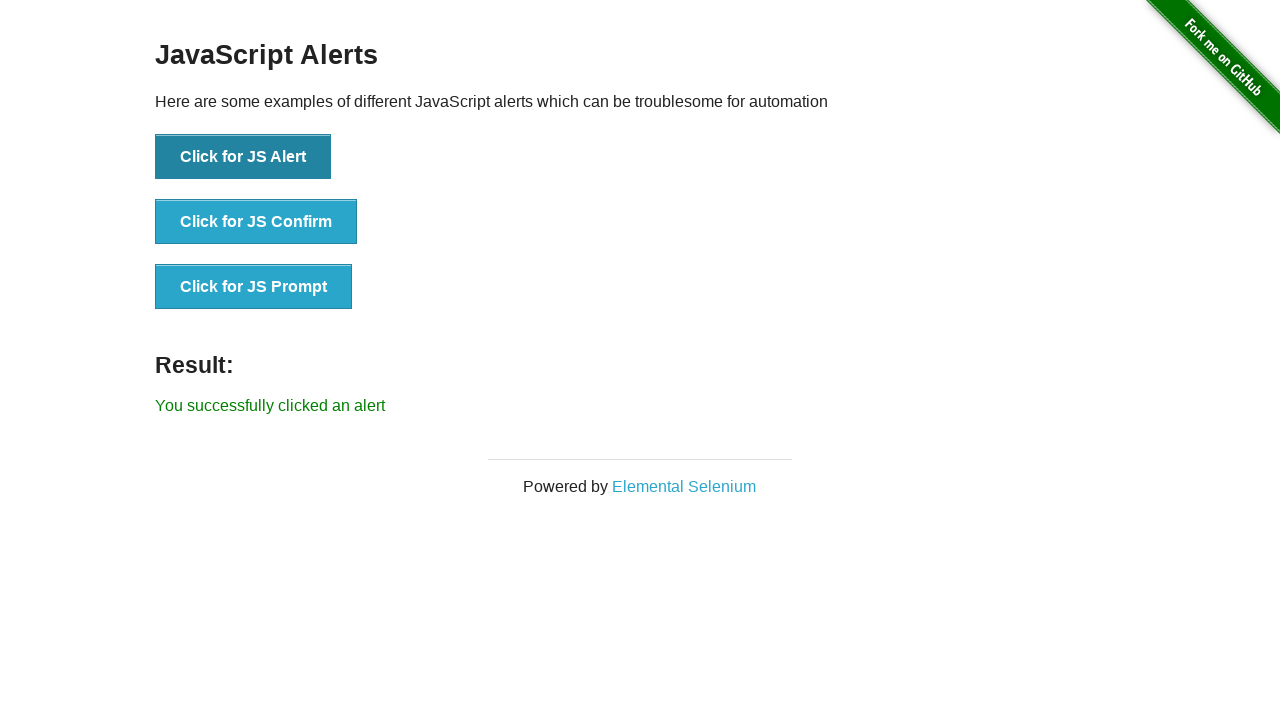

Verified result message is displayed after accepting alert
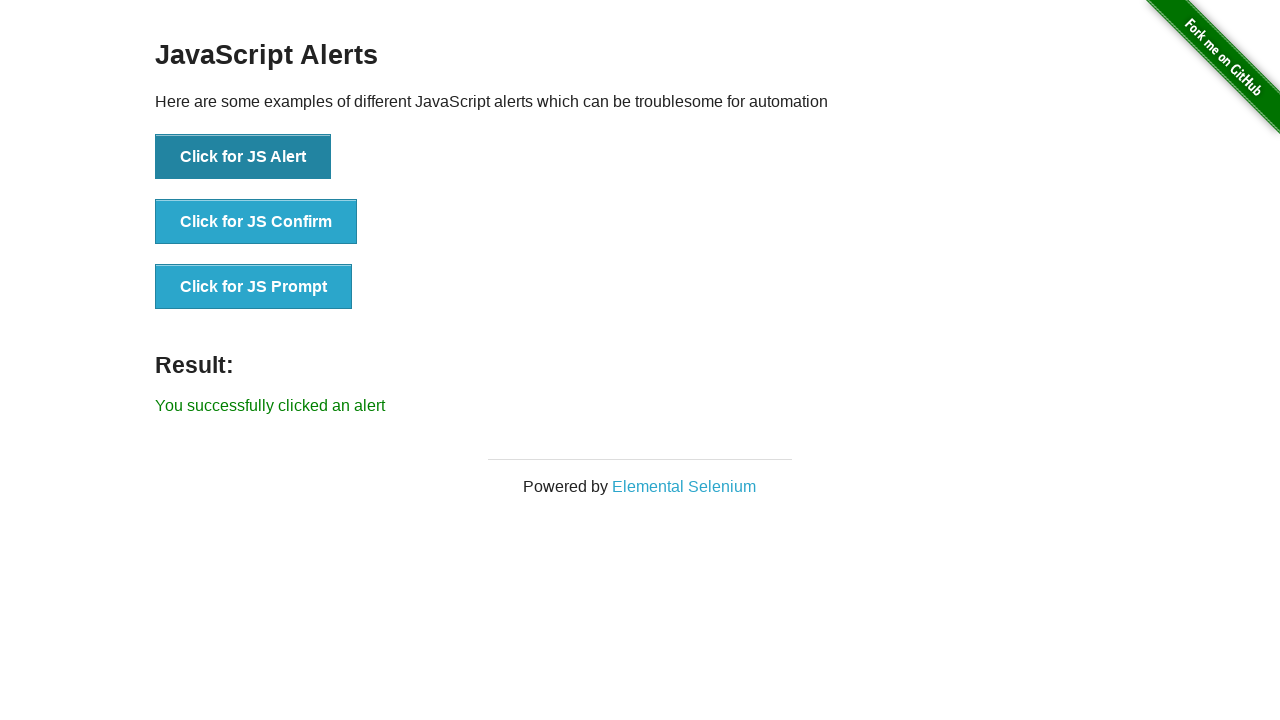

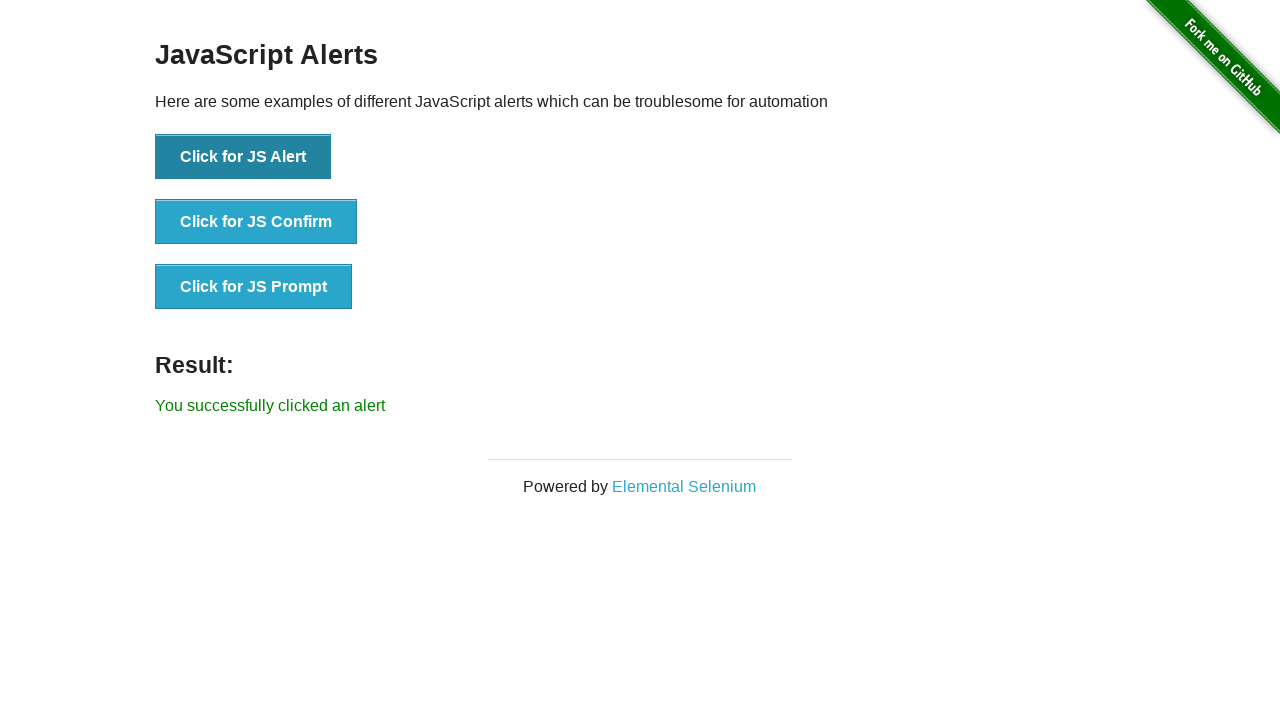